Navigates to the Royal Enfield India homepage and verifies the page loads successfully

Starting URL: https://www.royalenfield.com/in/en/home/

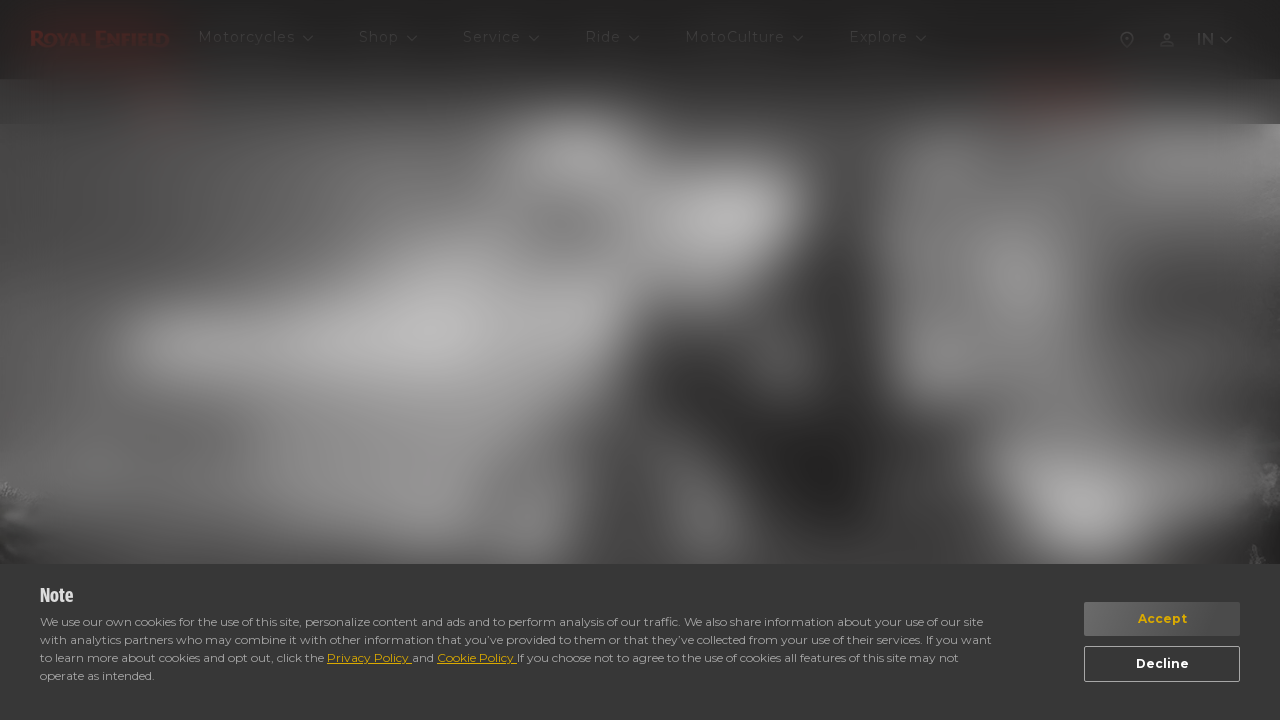

Waited for Royal Enfield India homepage DOM to load
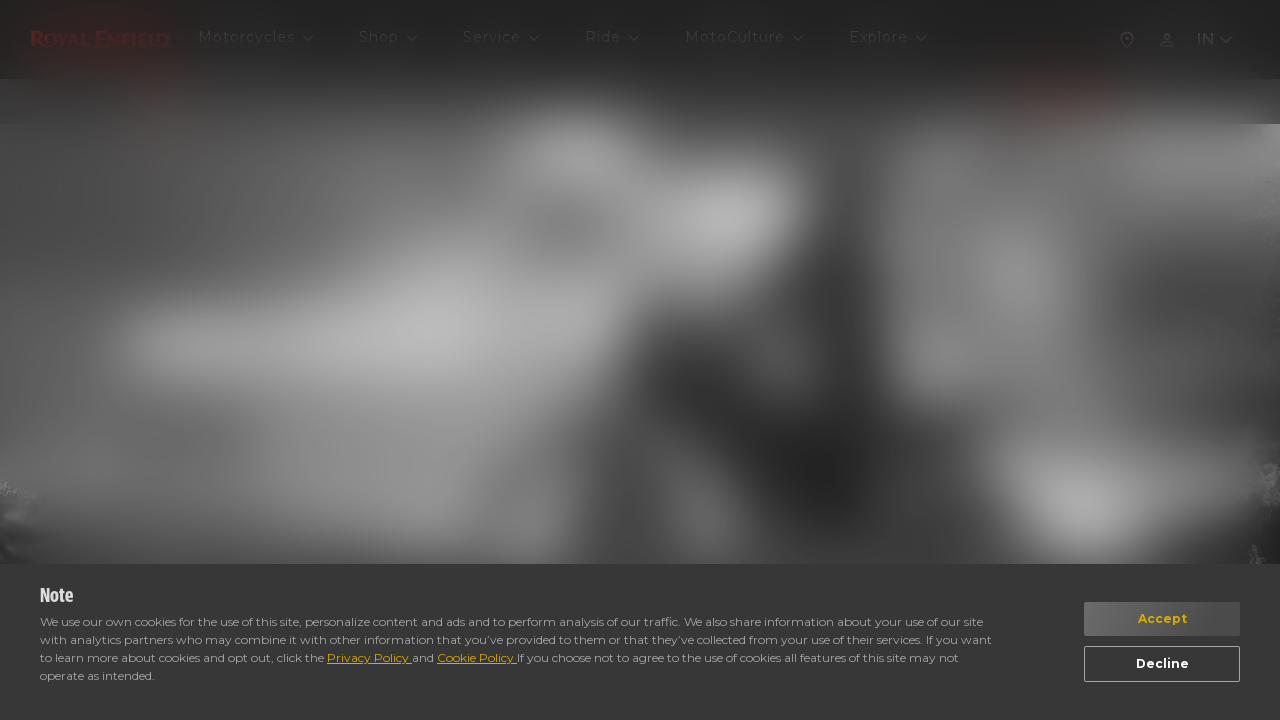

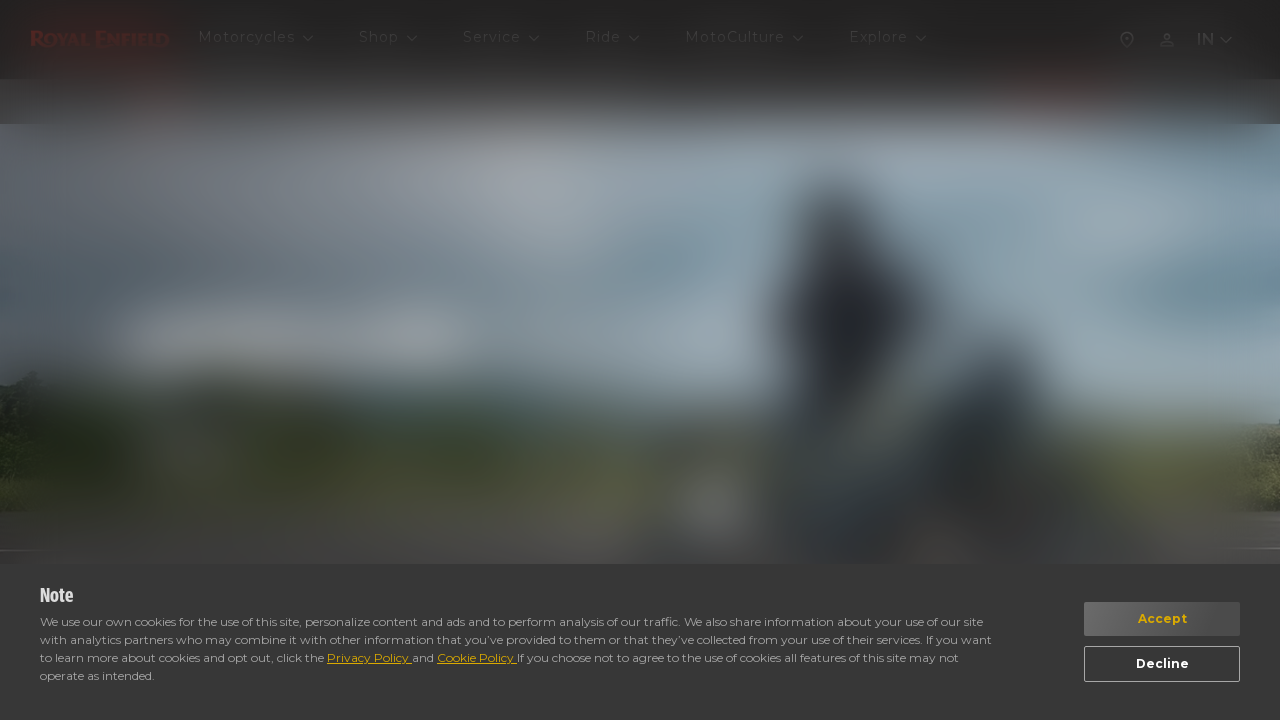